Tests handling of a confirmation popup (alert with OK & Cancel) by clicking to trigger the alert and accepting it

Starting URL: https://demo.automationtesting.in/Alerts.html

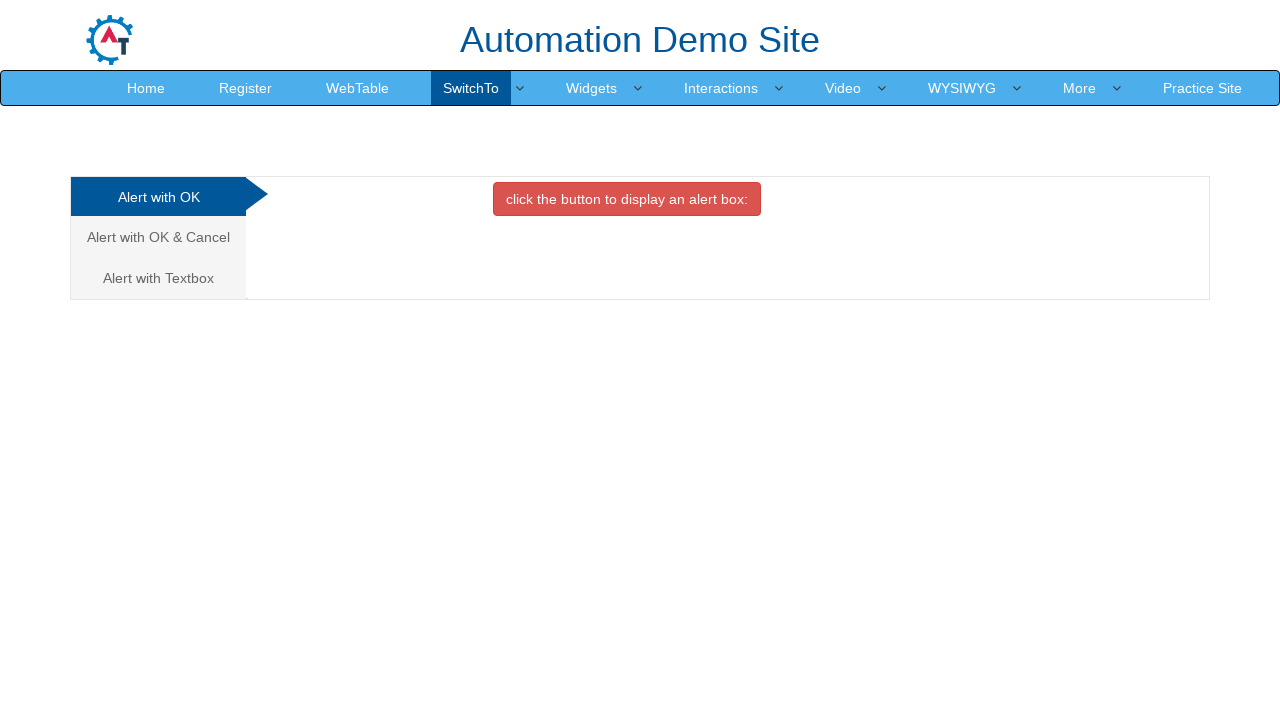

Clicked on 'Alert with OK & Cancel' tab at (158, 237) on a:text('Alert with OK & Cancel')
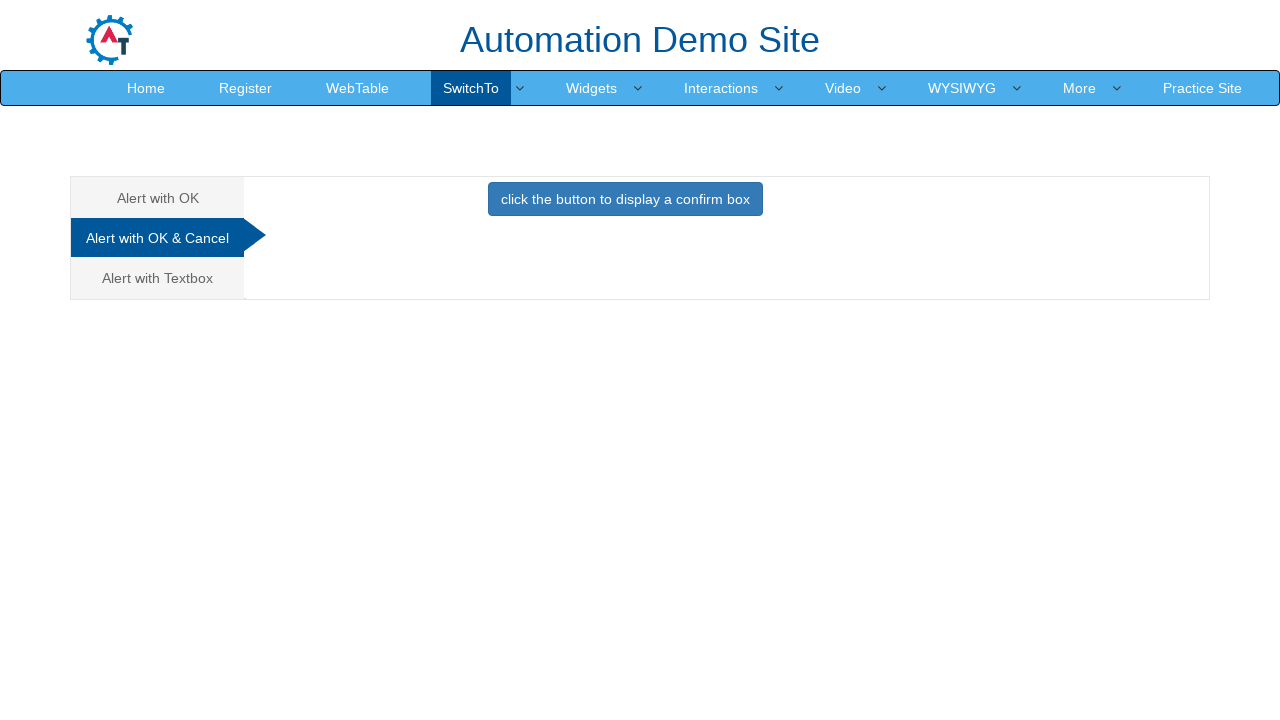

Clicked button to trigger confirmation popup at (625, 199) on button.btn.btn-primary
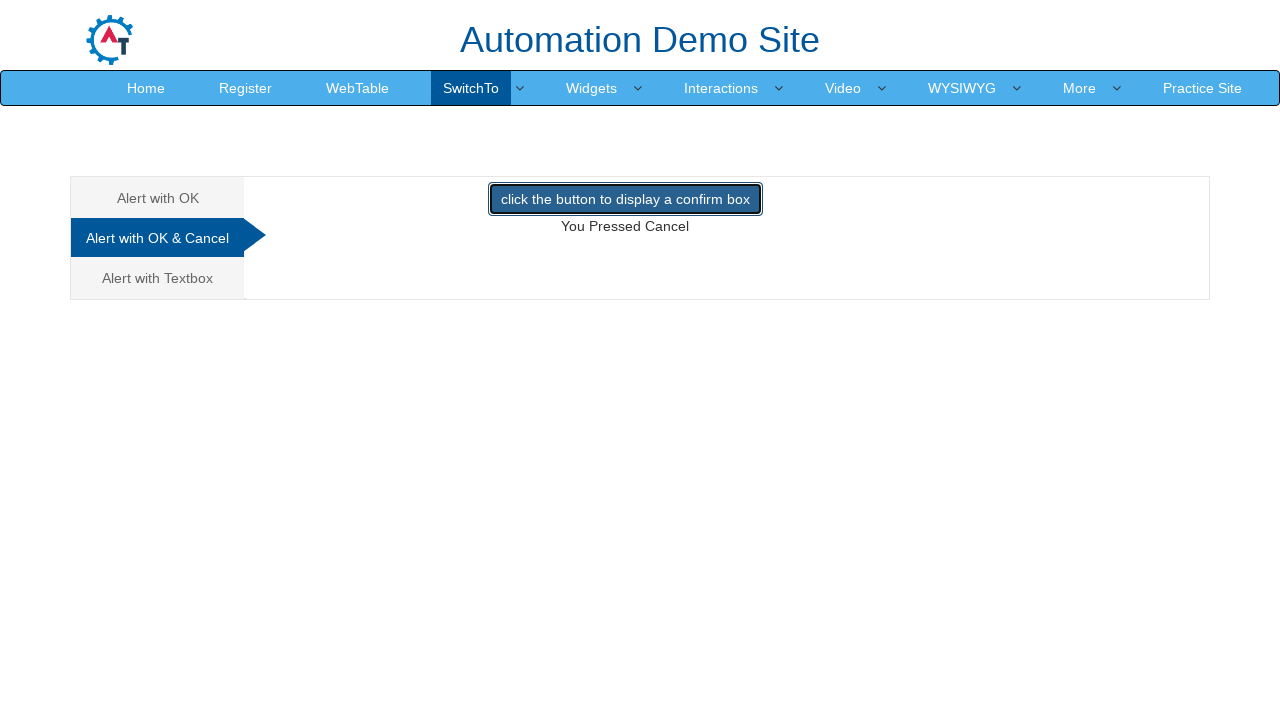

Set up dialog handler to accept confirmation popup
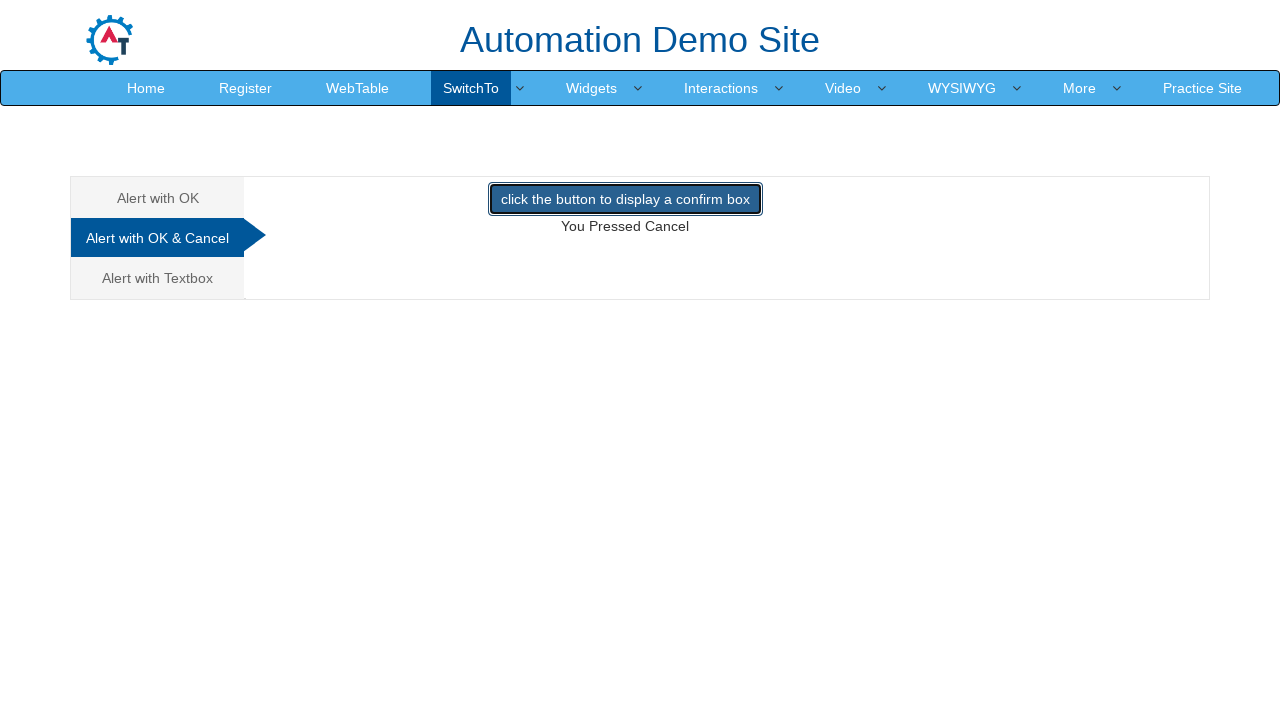

Waited for result text to appear
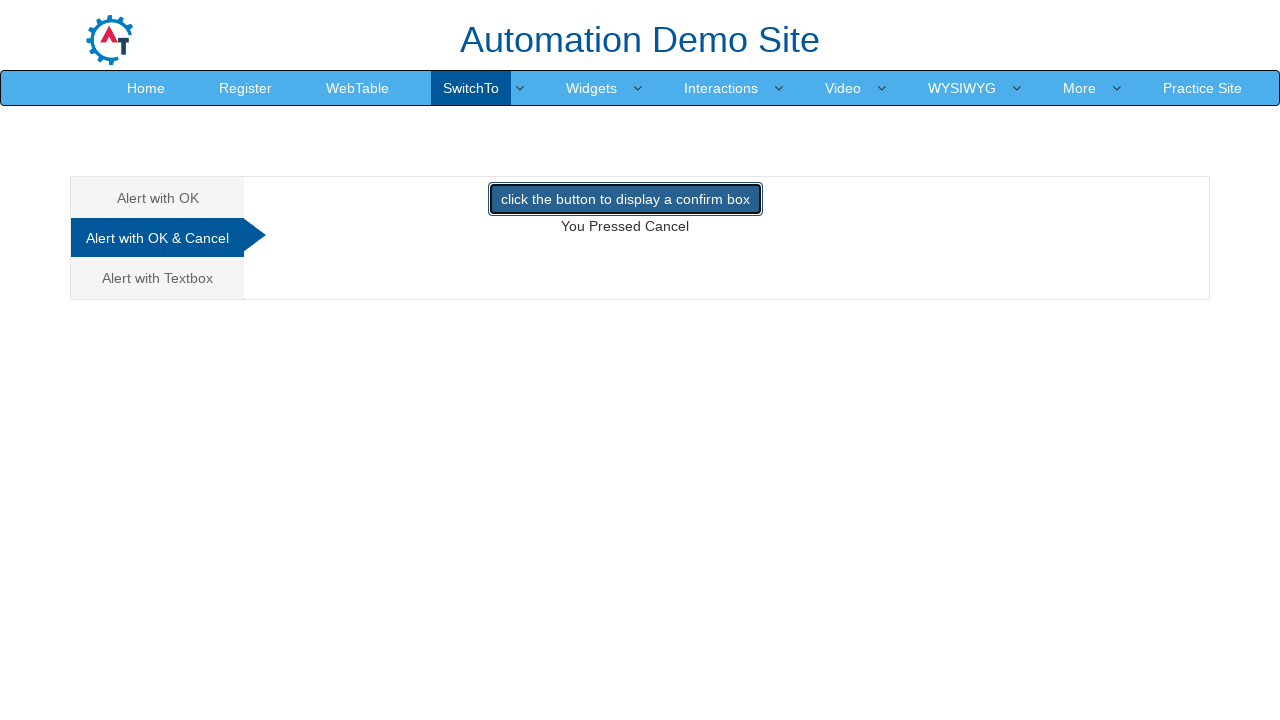

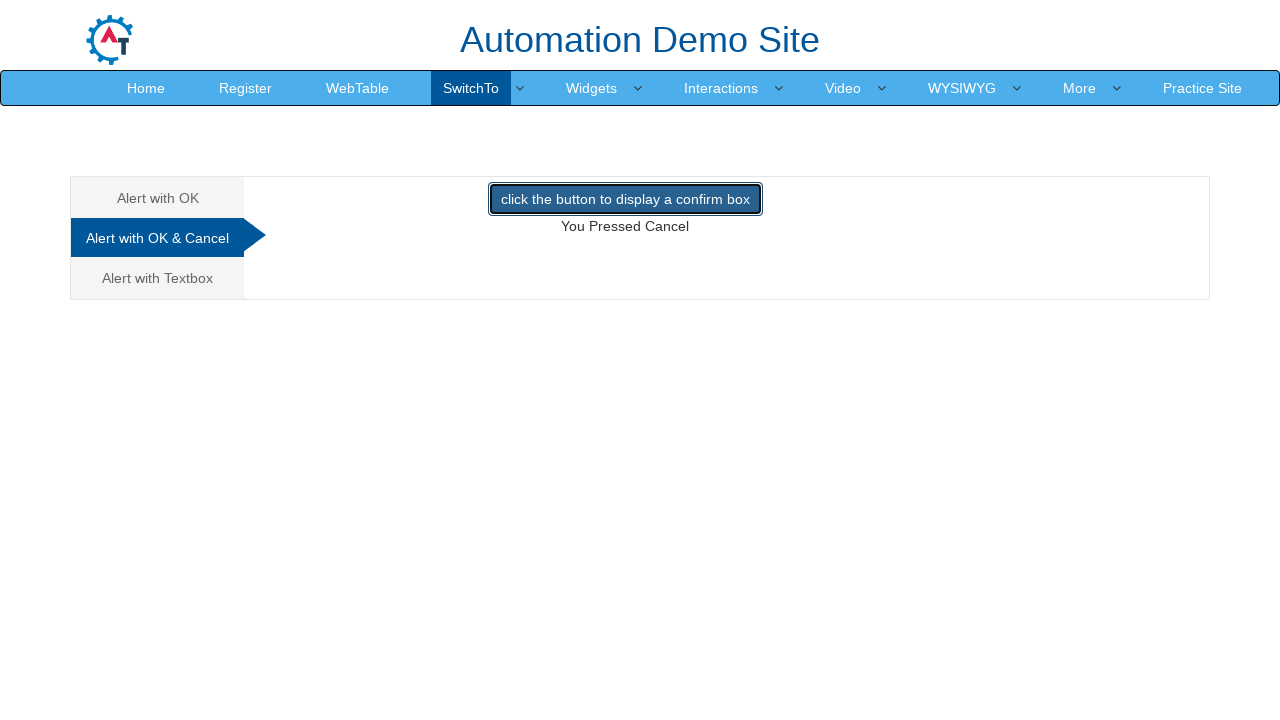